Tests input box and radio button functionality by filling a name field and selecting a female radio button option on a test automation practice page

Starting URL: https://testautomationpractice.blogspot.com/

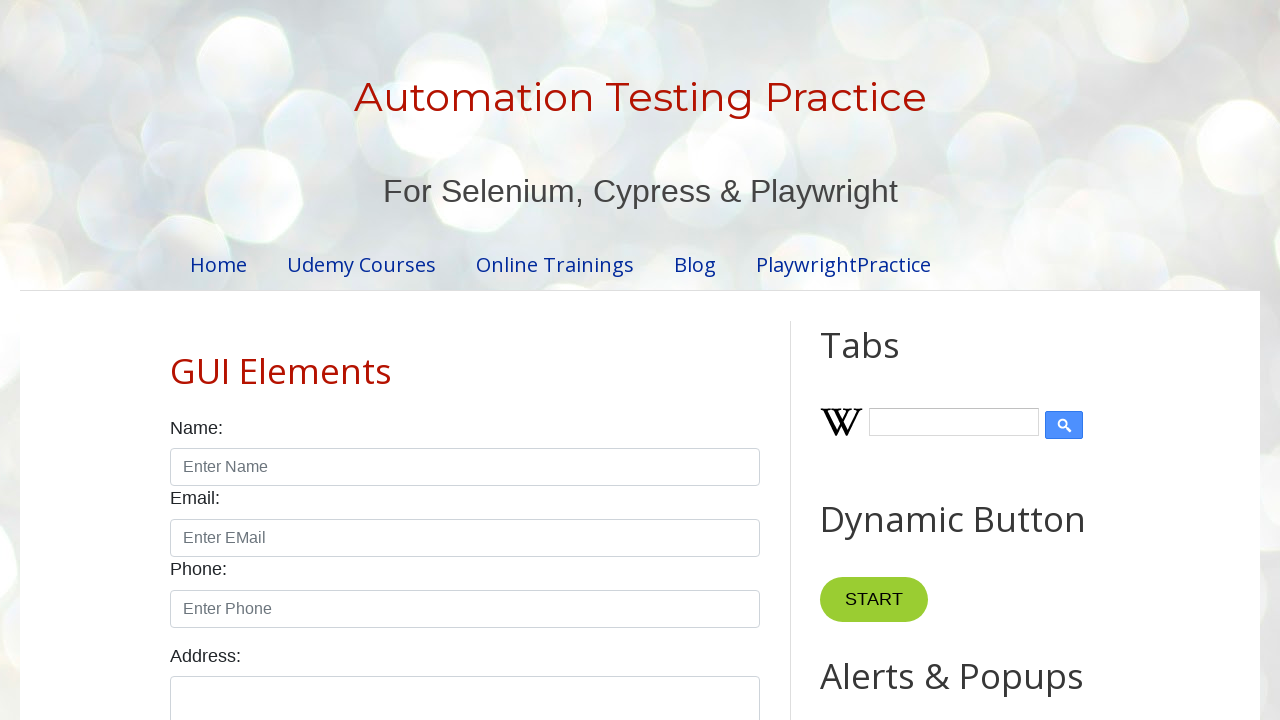

Name input box loaded and is visible
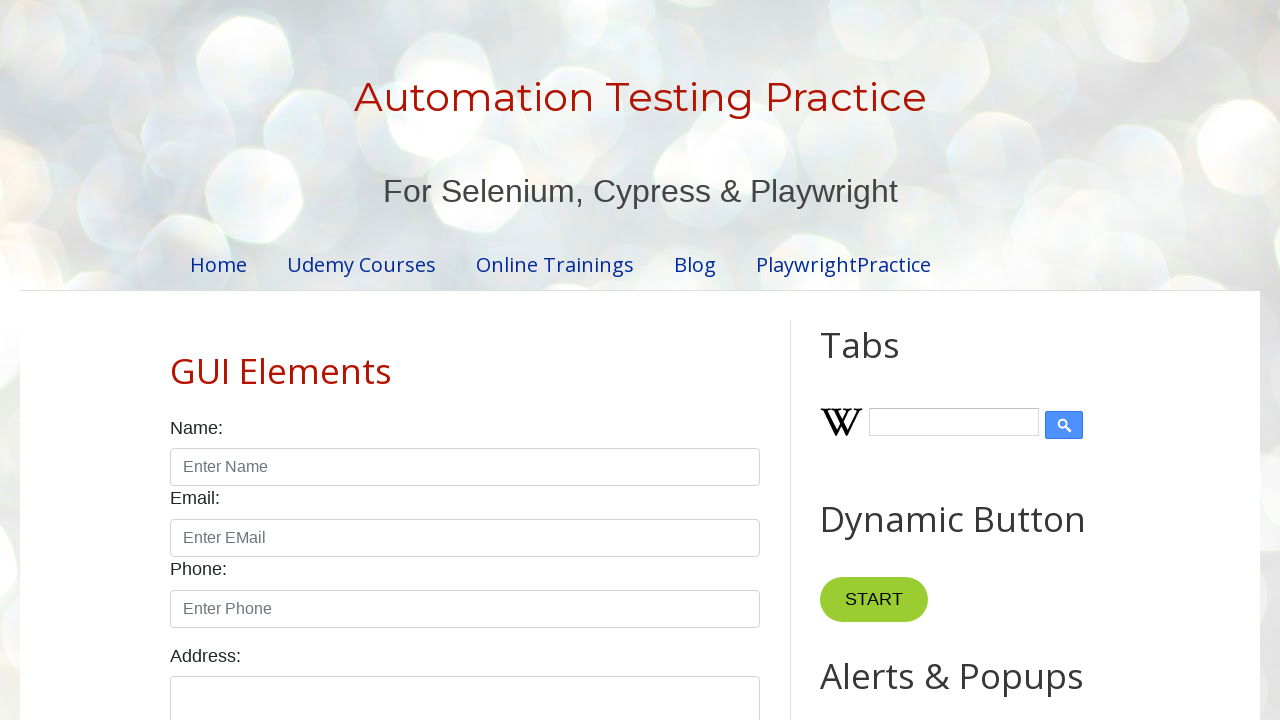

Filled name input field with 'Mohona' on xpath=//*[@id="name"]
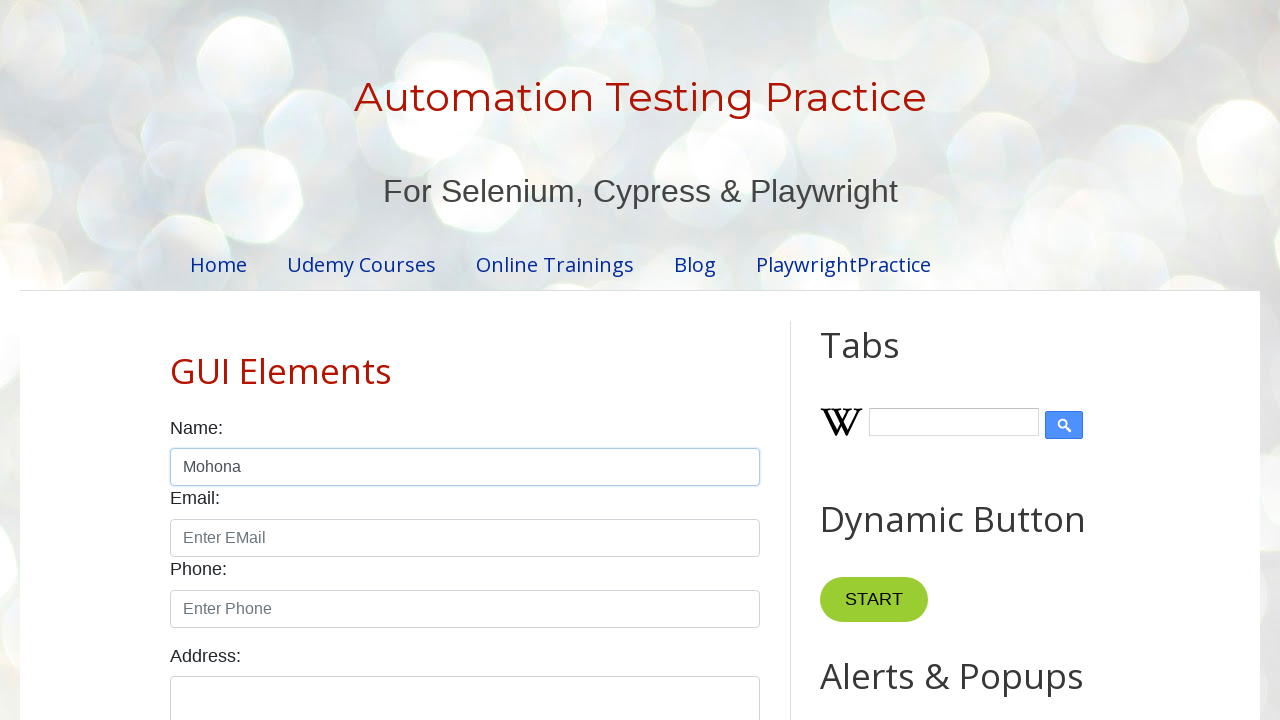

Selected female radio button at (250, 360) on xpath=//*[@id="female"]
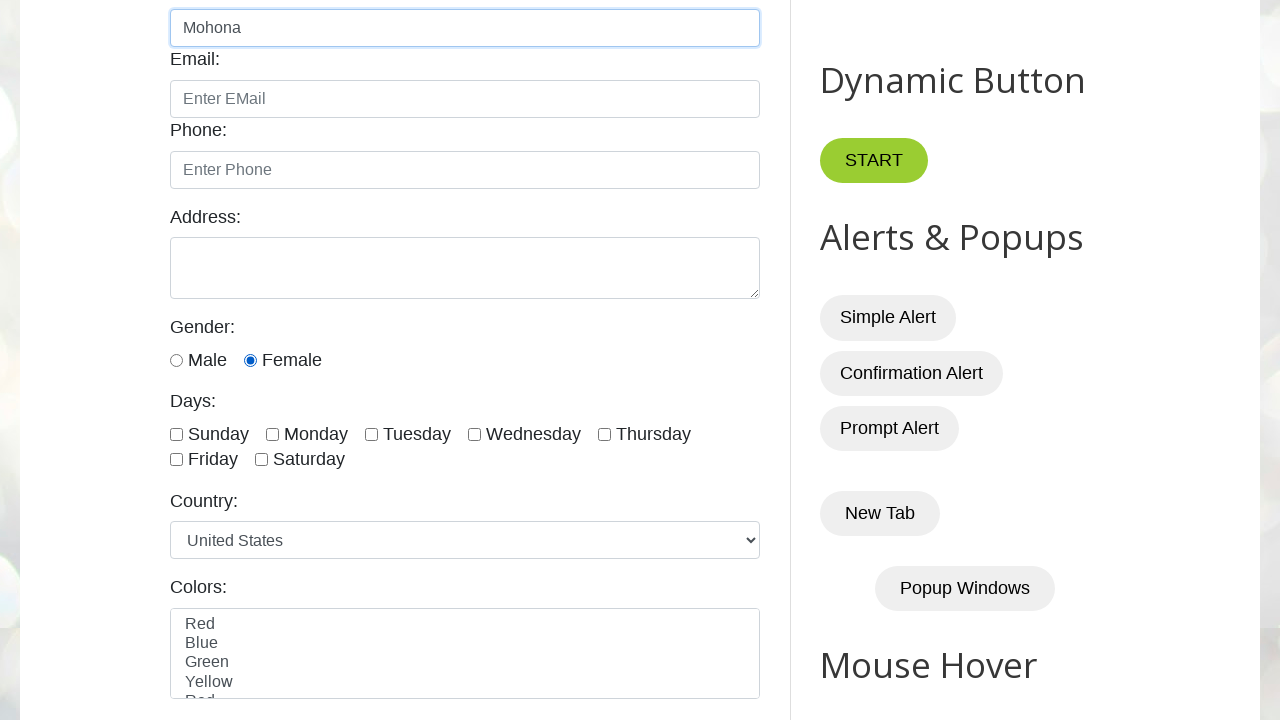

Verified female radio button is checked
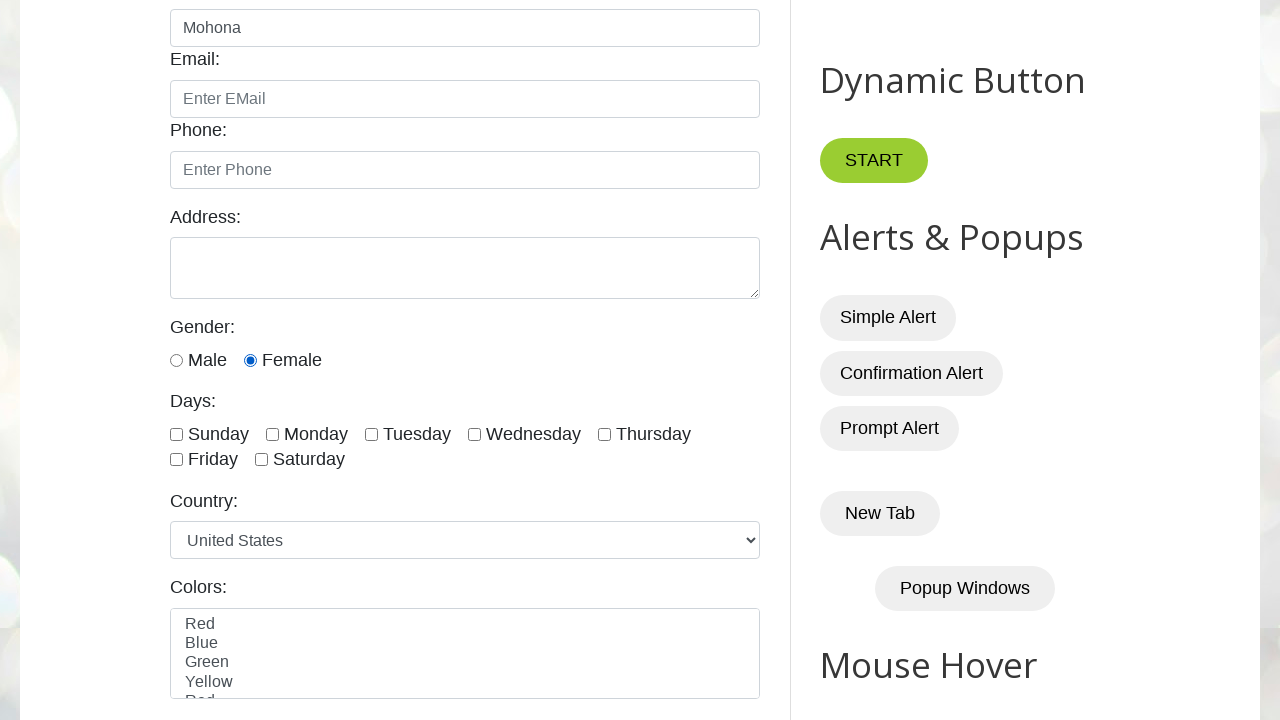

Verified male radio button is not checked
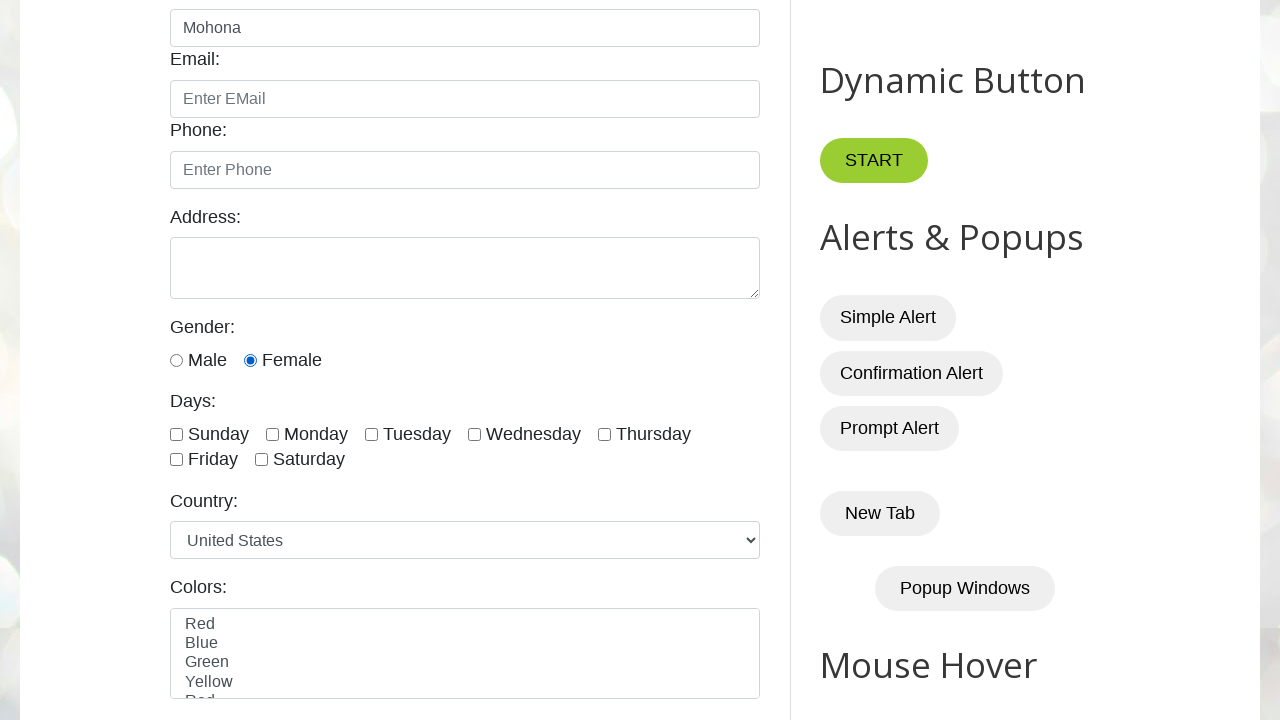

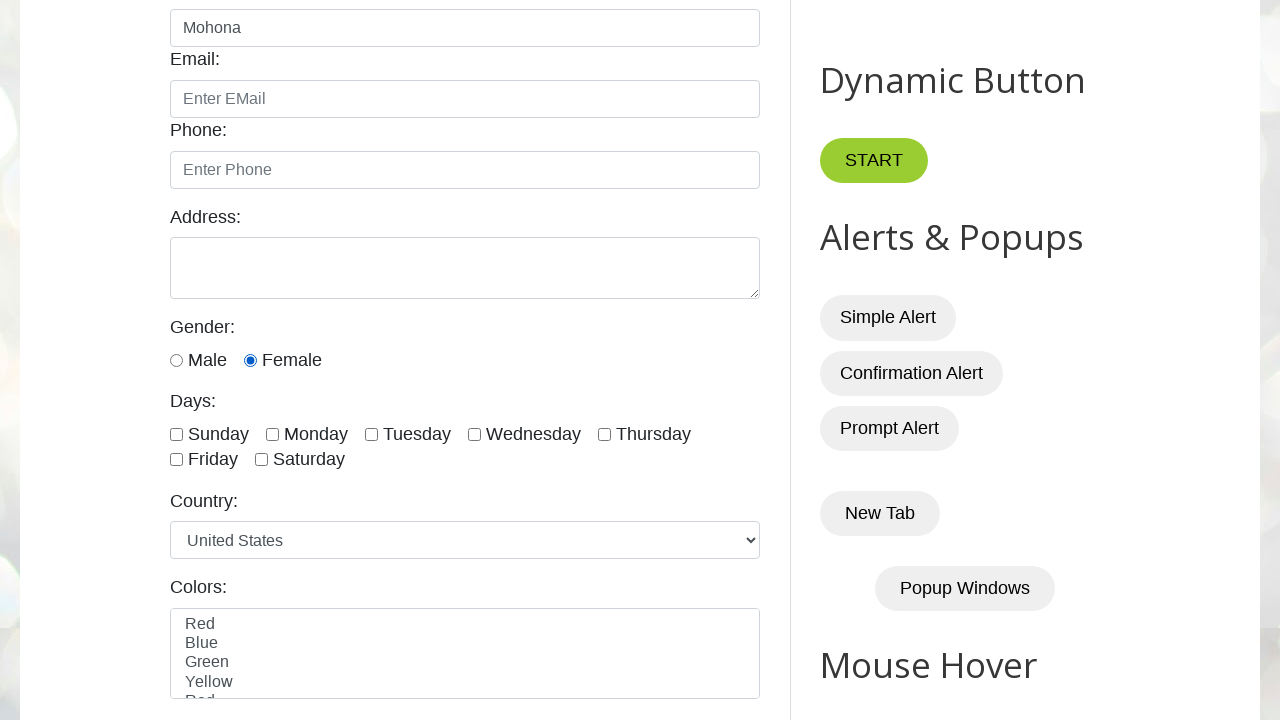